Tests mortgage calculator functionality by filling in various loan parameters and verifying the calculated monthly payment result

Starting URL: https://www.mortgagecalculator.org/

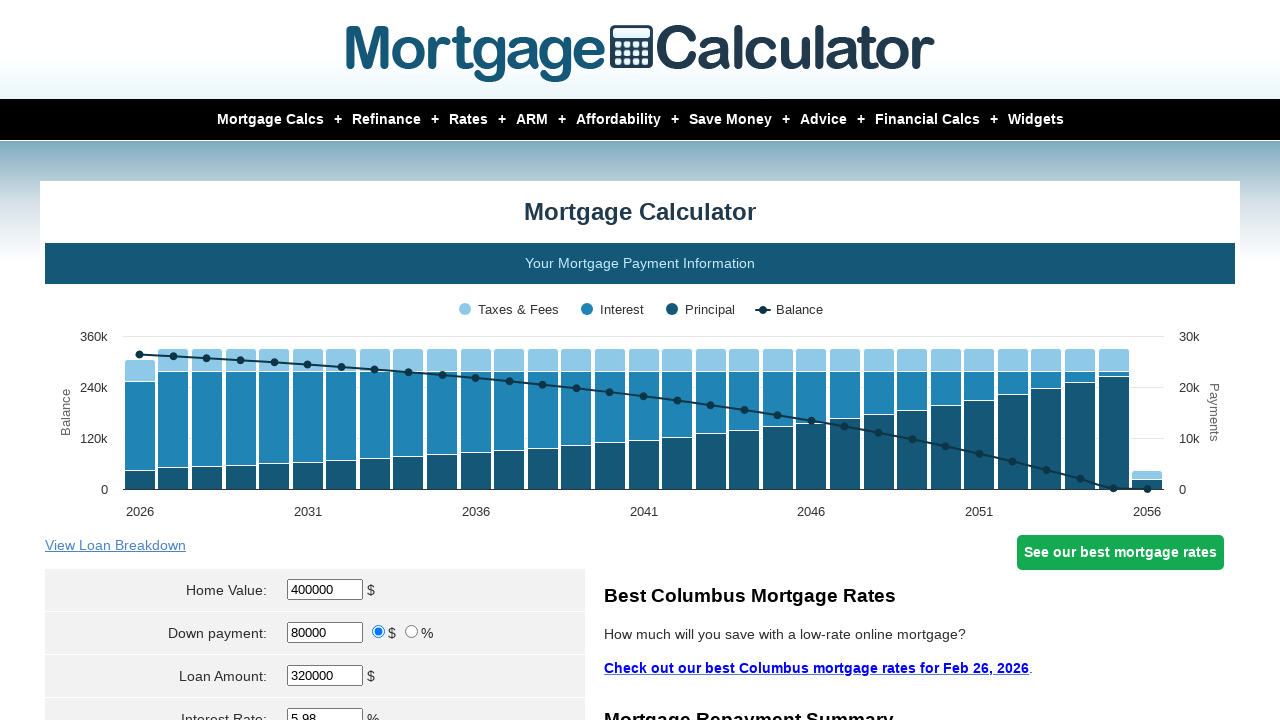

Cleared home value field on #homeval
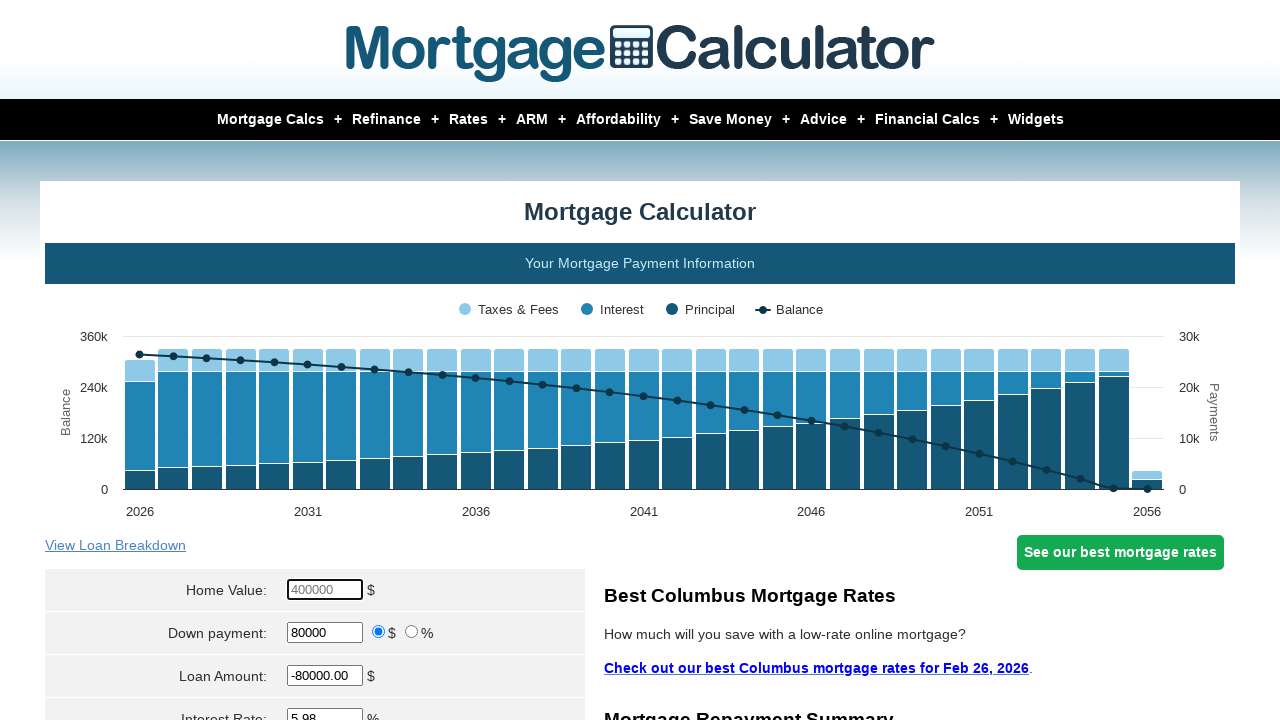

Entered home value as $300,000 on #homeval
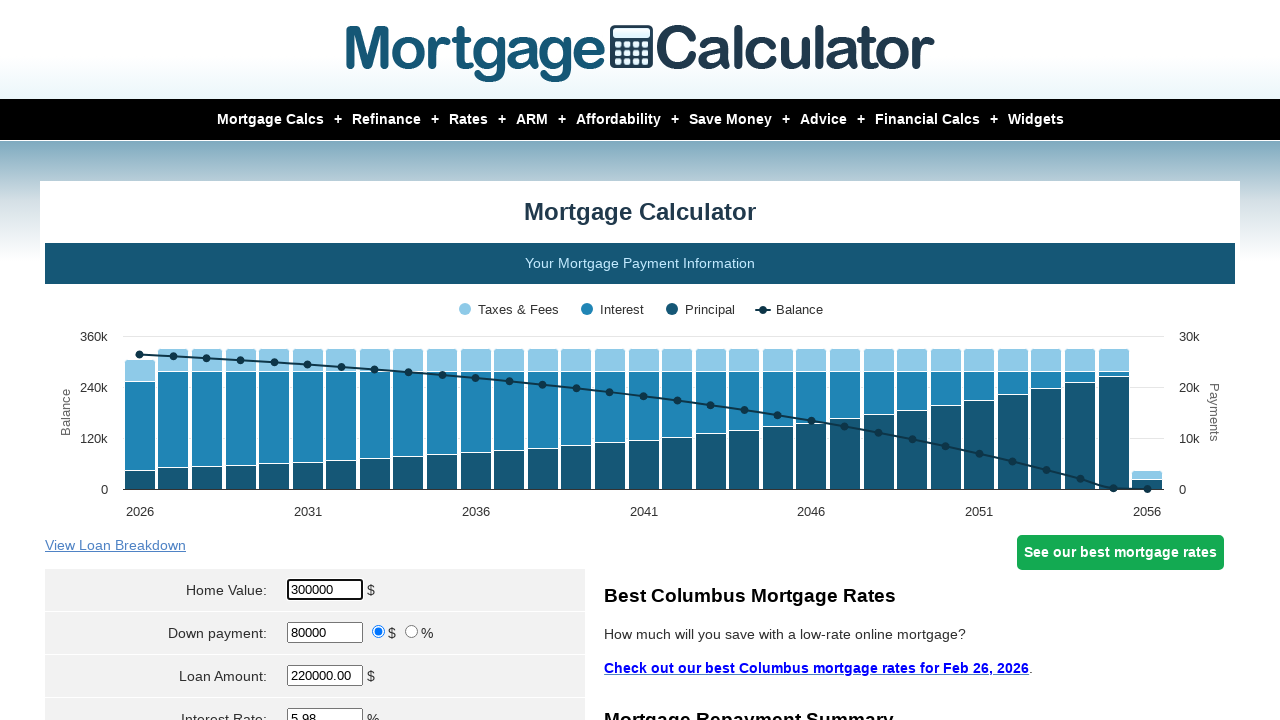

Cleared down payment field on #downpayment
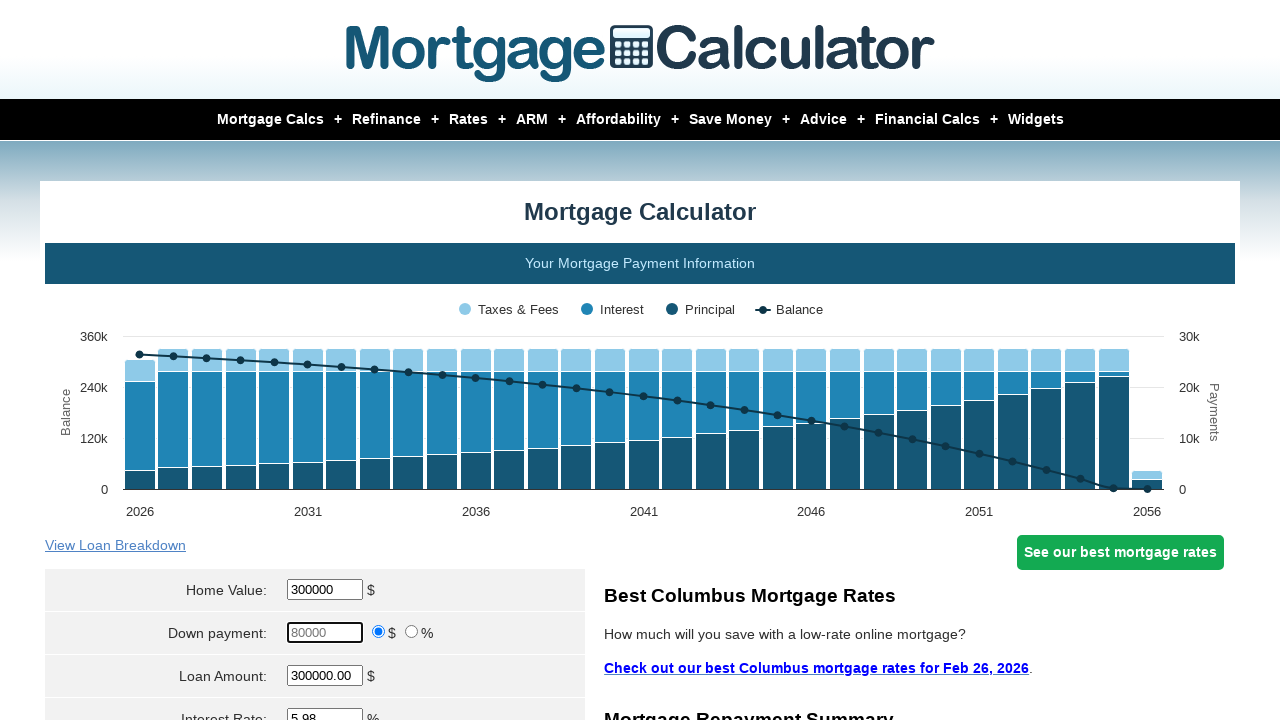

Entered down payment as $60,000 on #downpayment
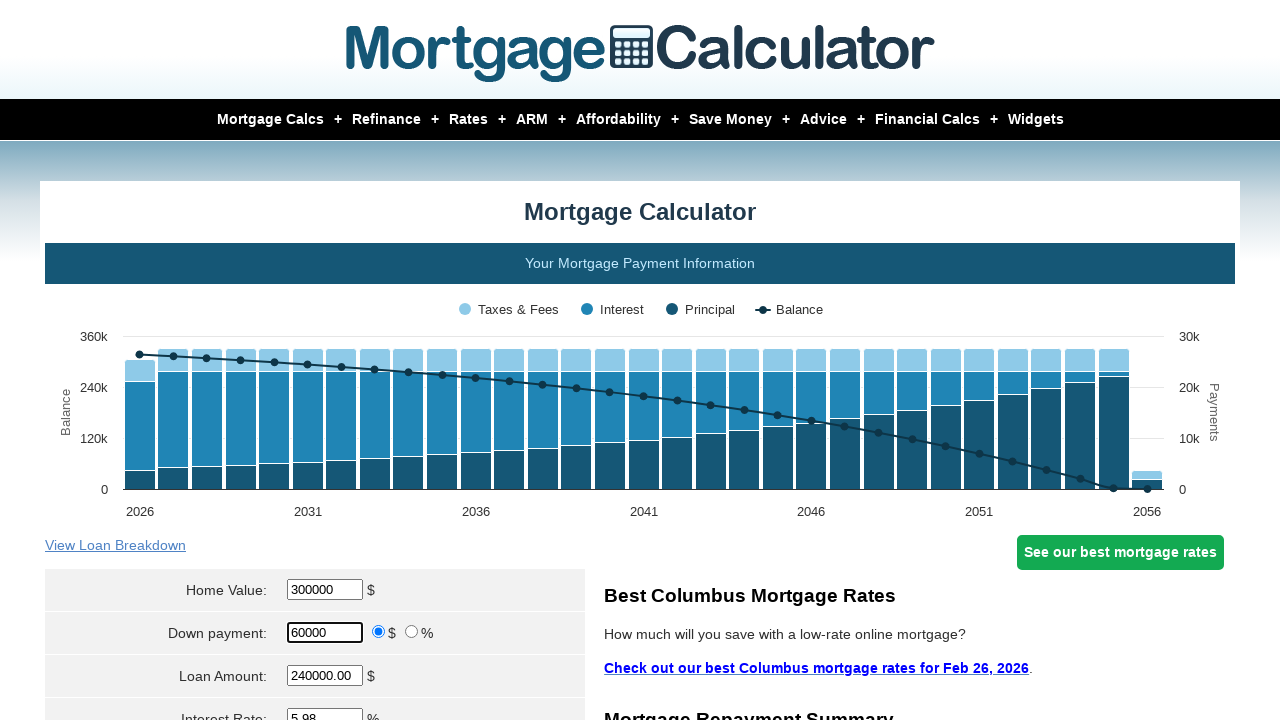

Cleared loan amount field on #loanamt
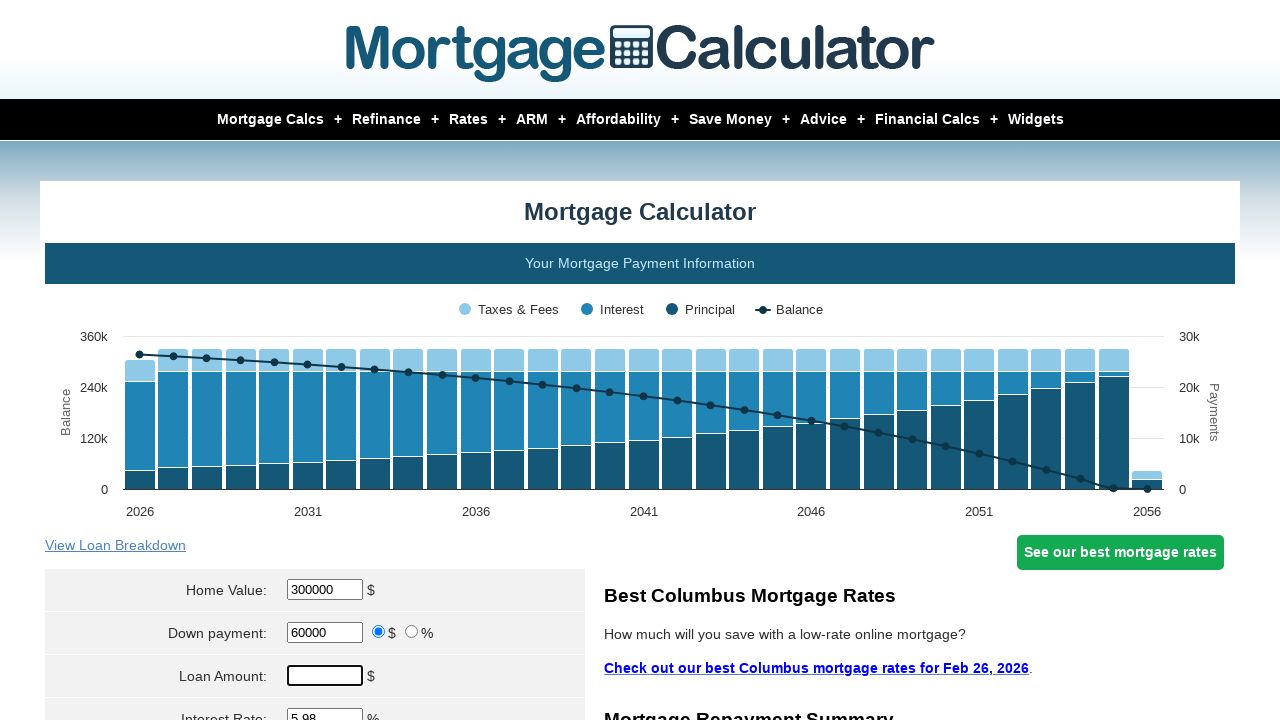

Entered loan amount as $240,000 on #loanamt
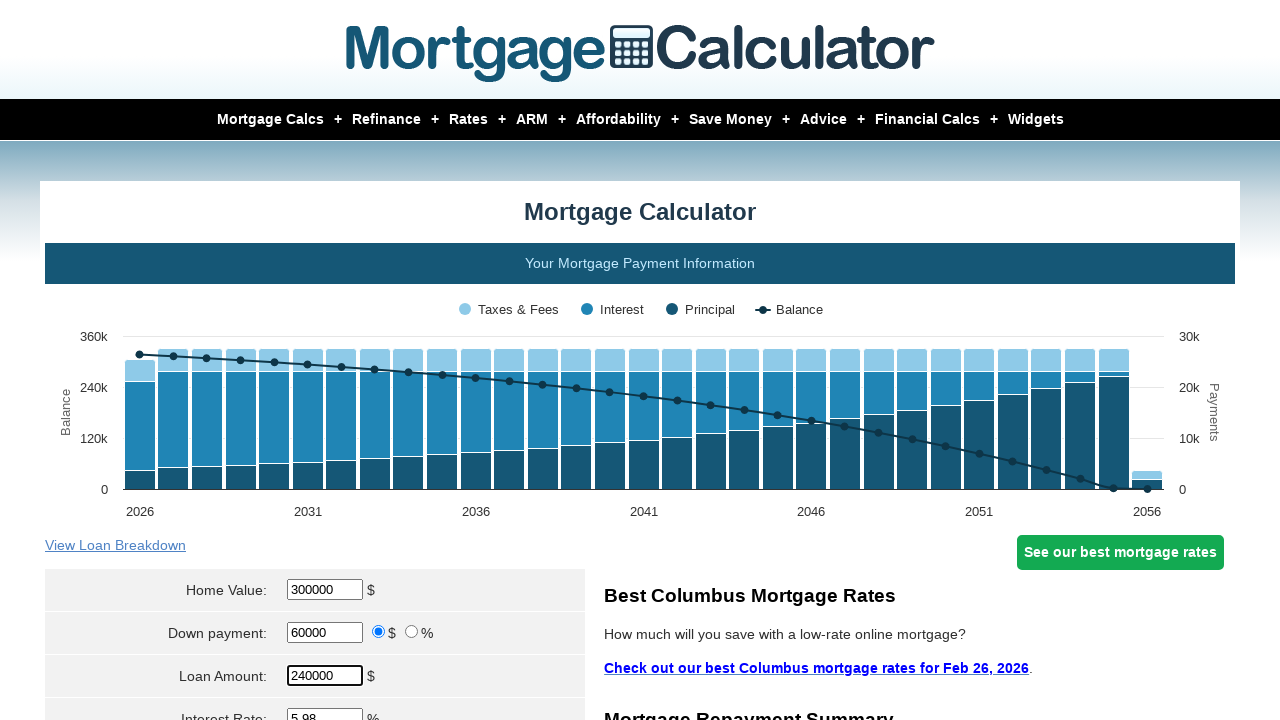

Cleared interest rate field on #intrstsrate
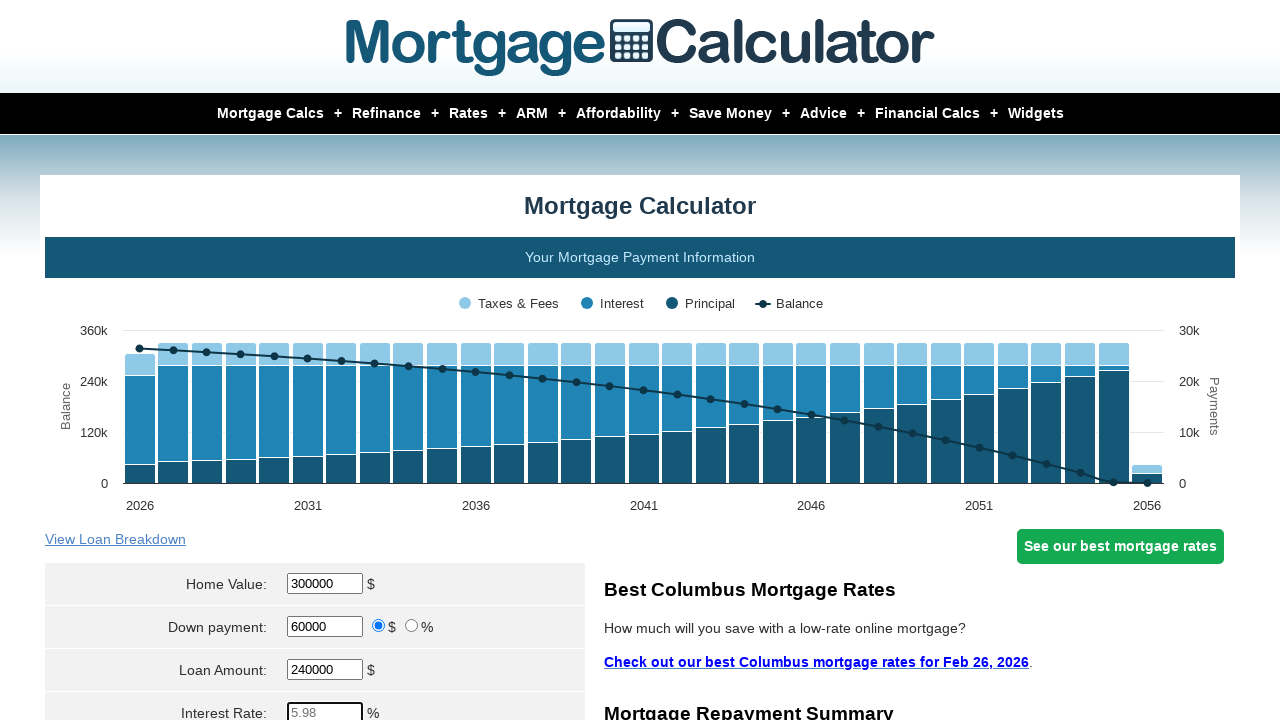

Entered interest rate as 3% on #intrstsrate
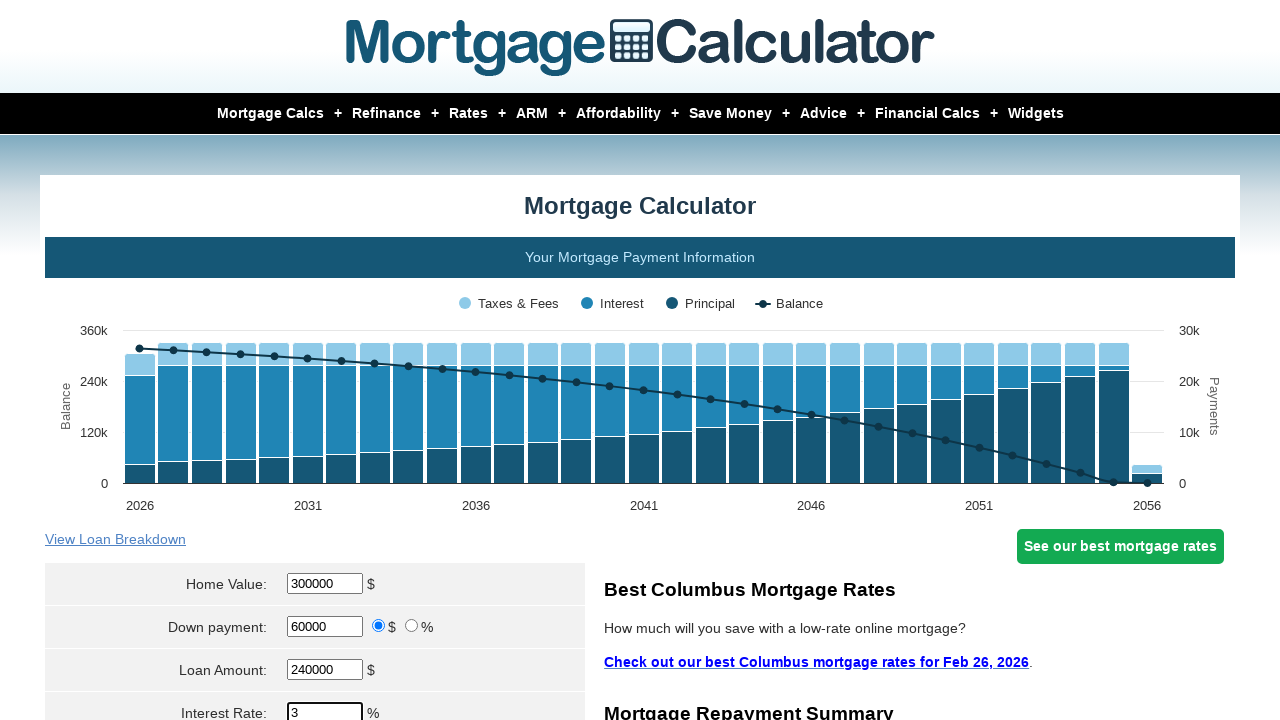

Cleared loan term field on #loanterm
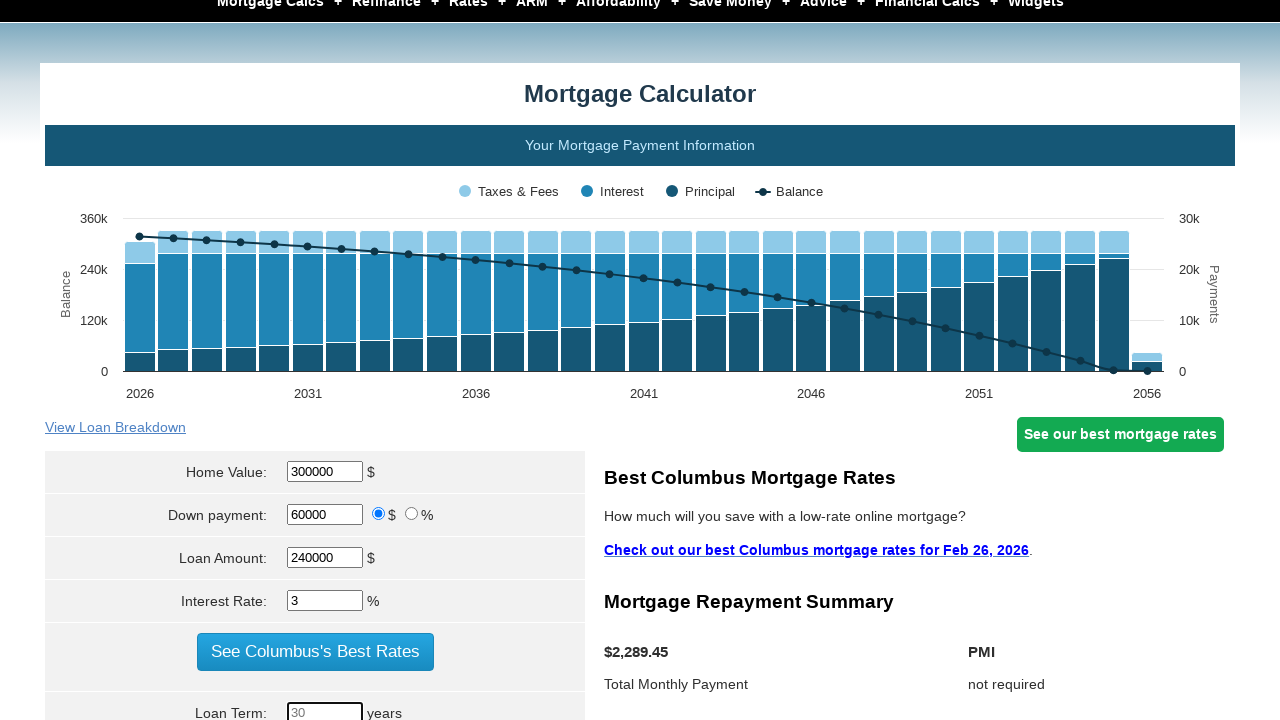

Entered loan term as 30 years on #loanterm
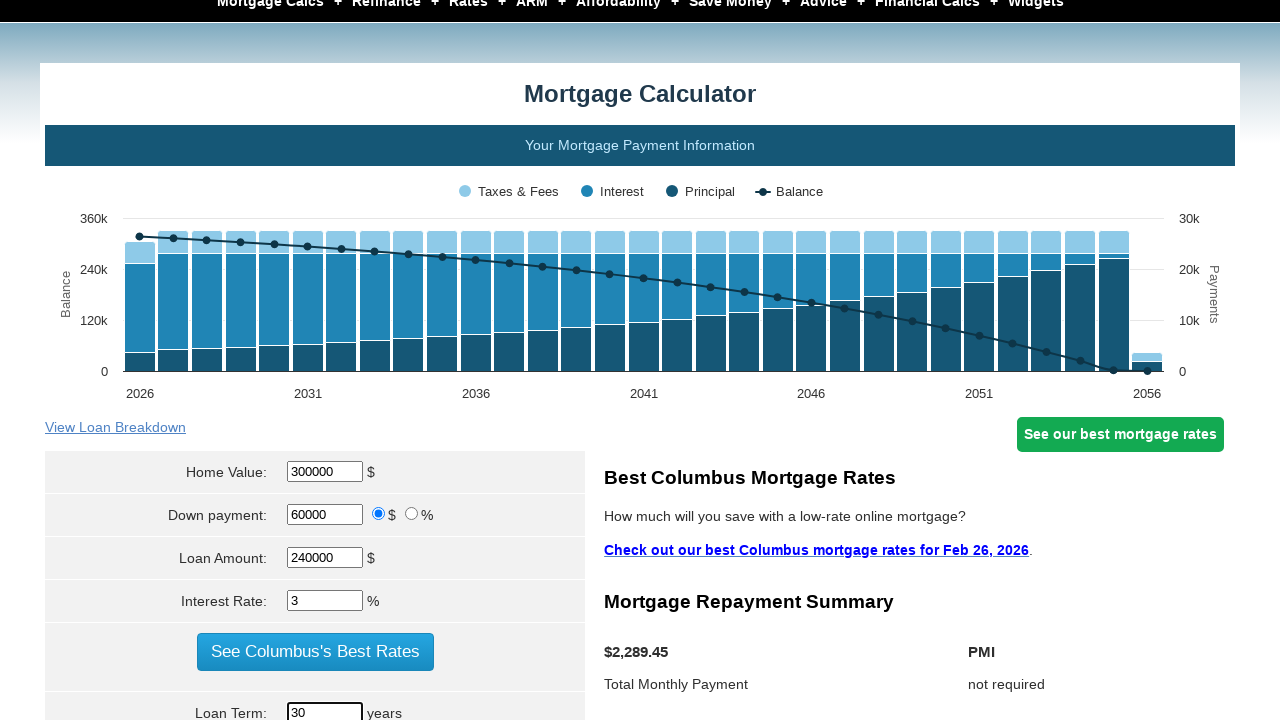

Selected start month as April on select[name='param[start_month]']
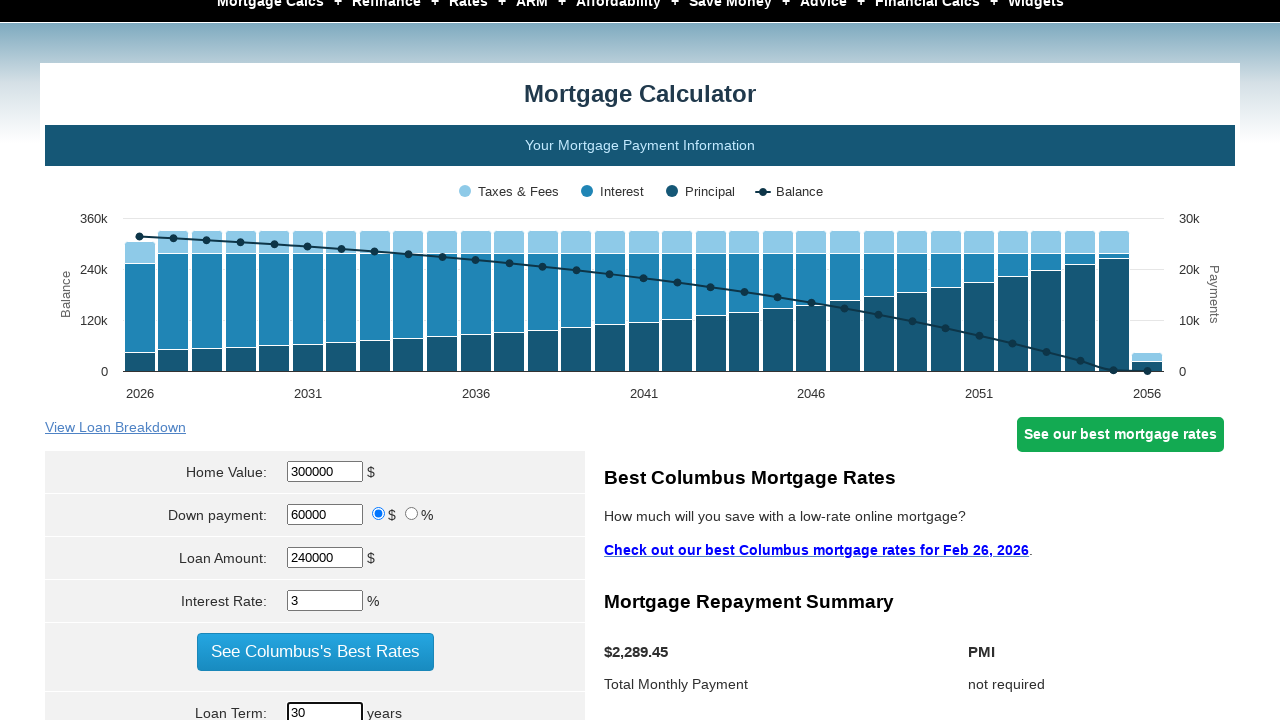

Cleared start year field on #start_year
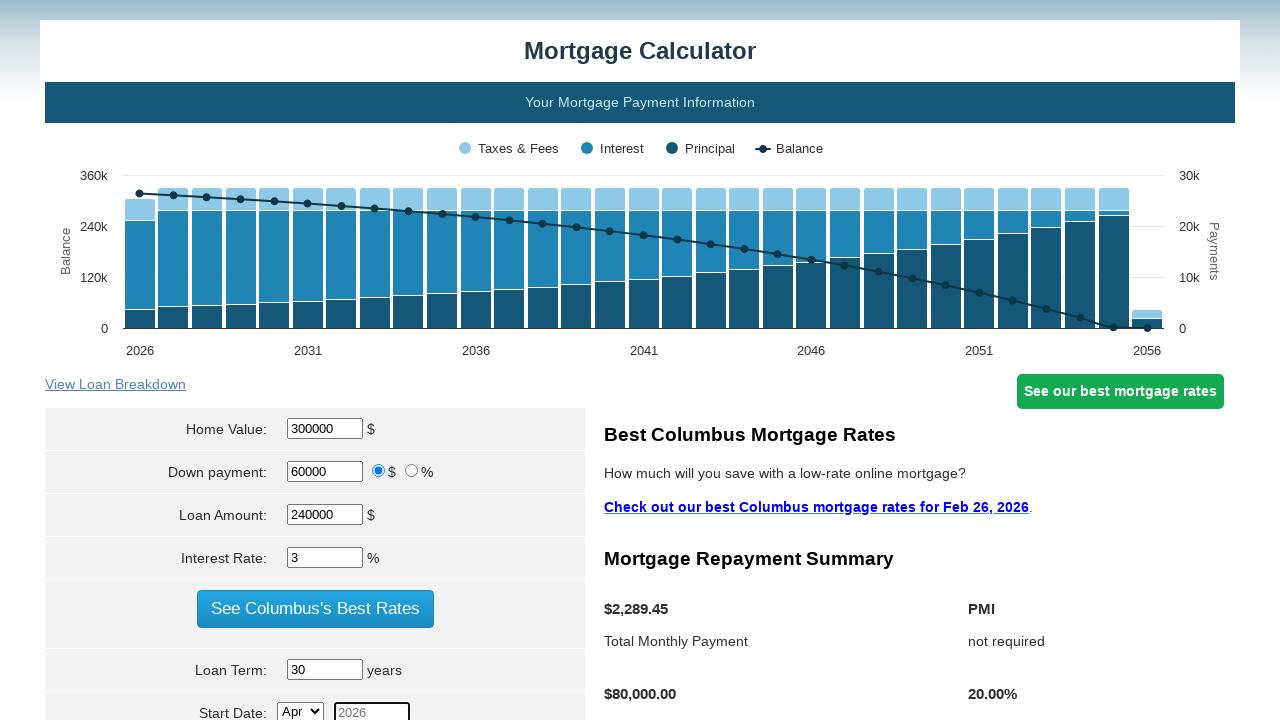

Entered start year as 2023 on #start_year
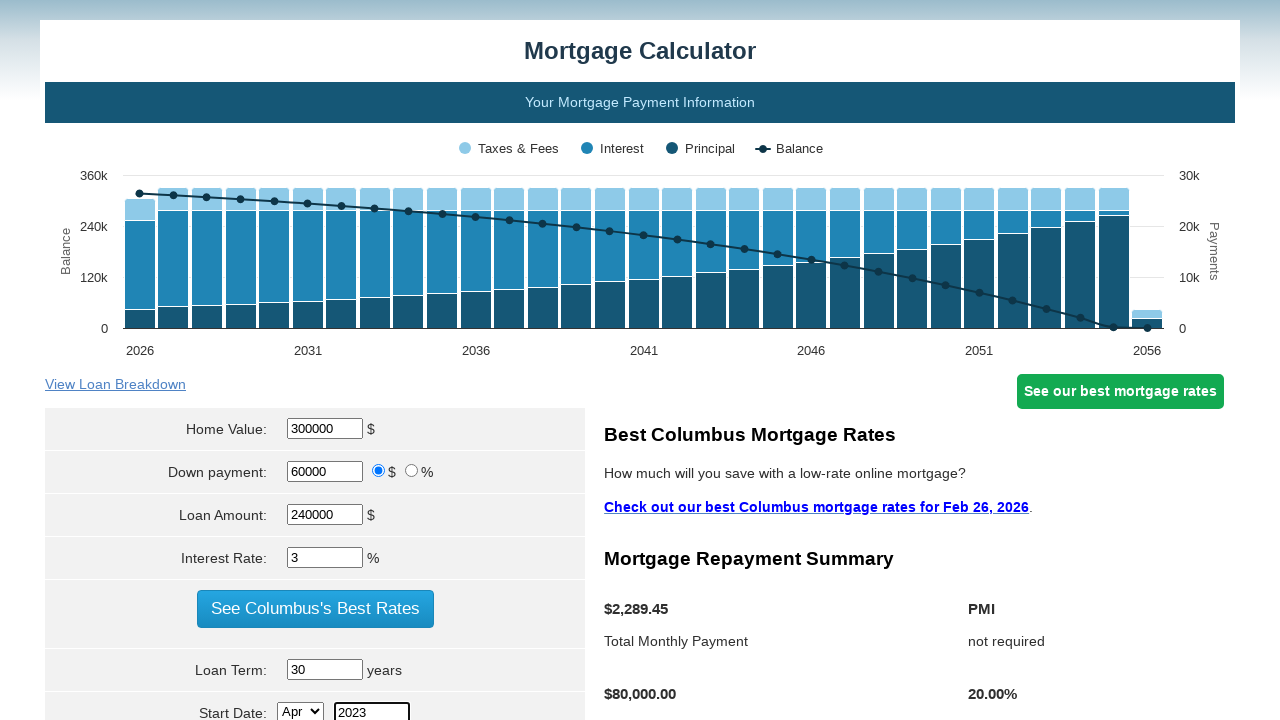

Cleared property tax field on #pptytax
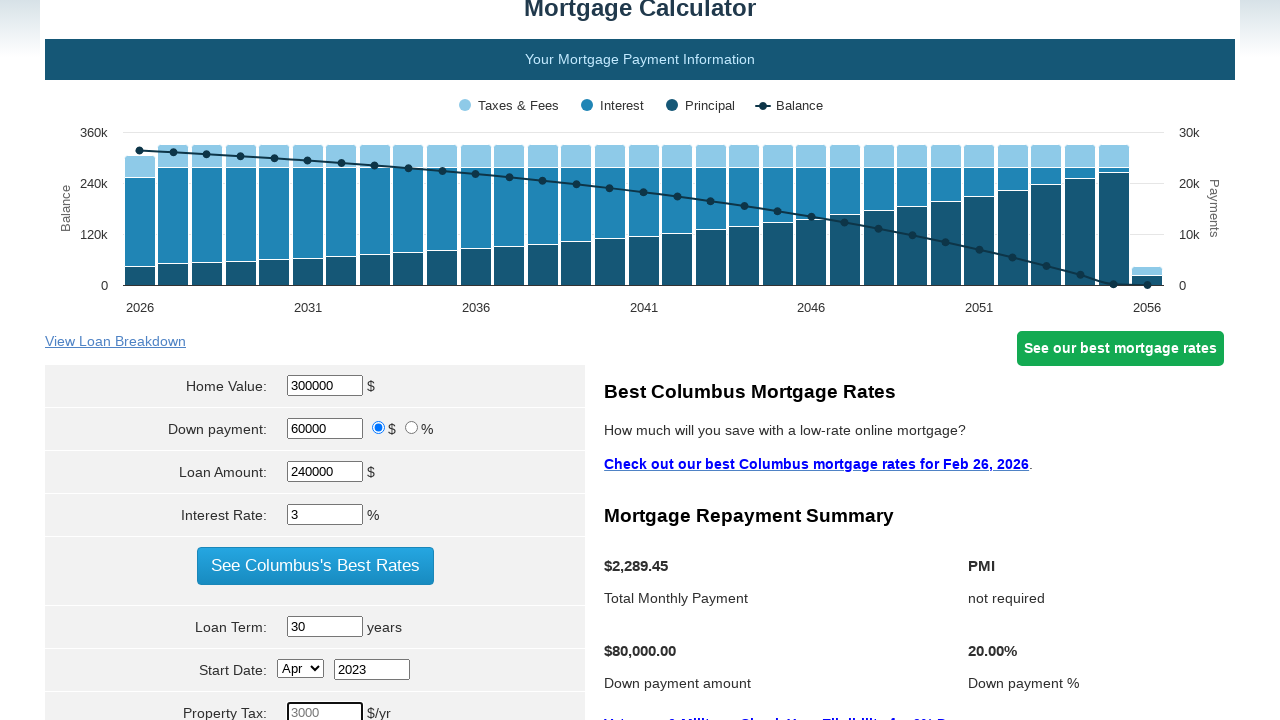

Entered property tax as $5,000 per year on #pptytax
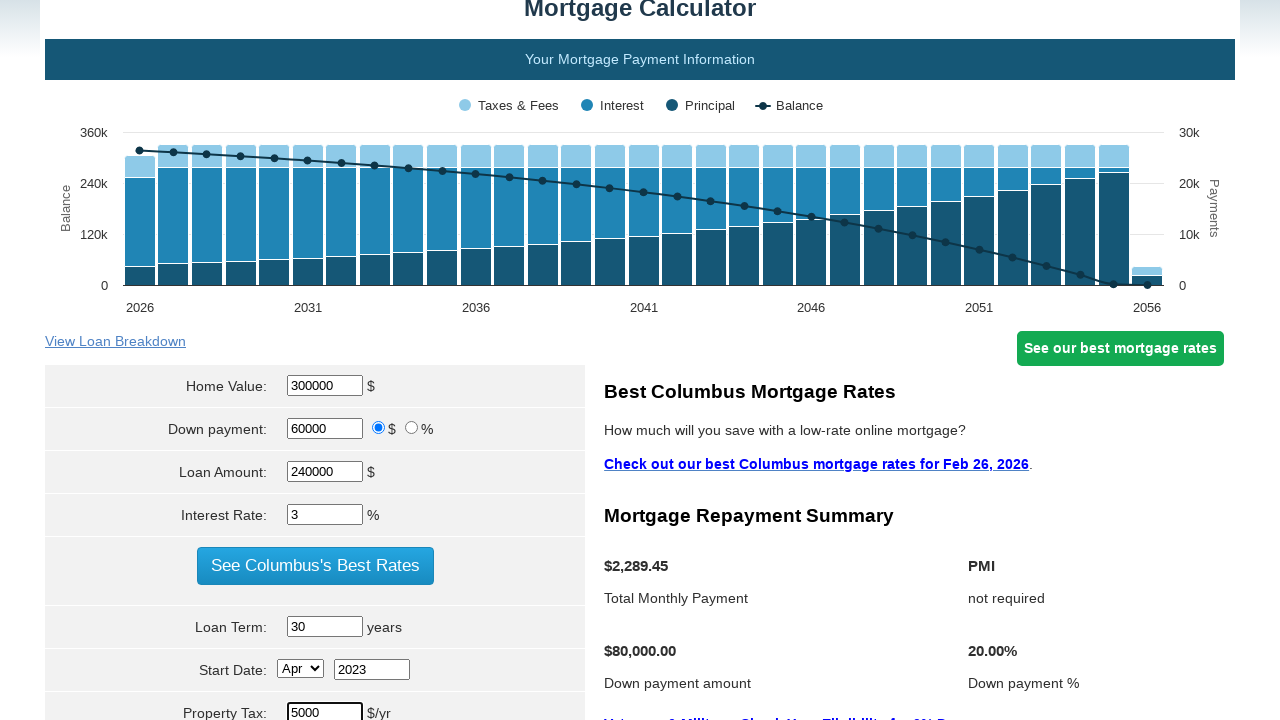

Cleared PMI field on #pmi
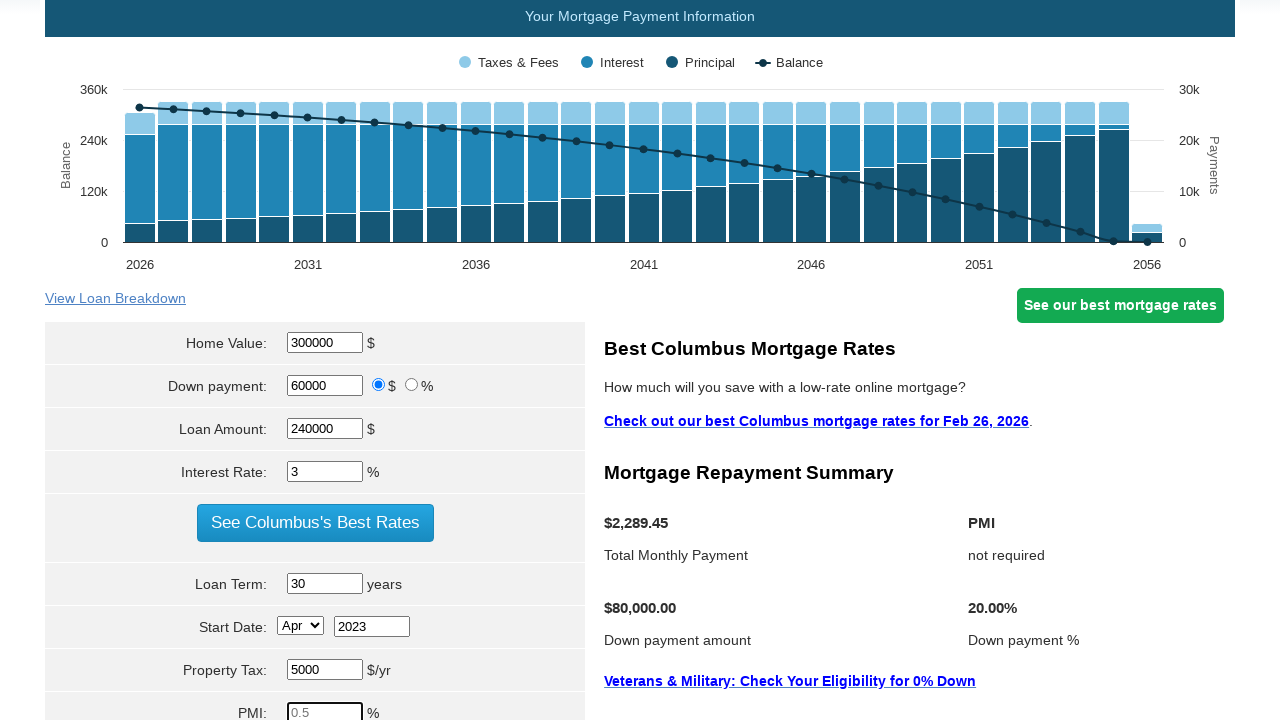

Entered PMI as 0.5% on #pmi
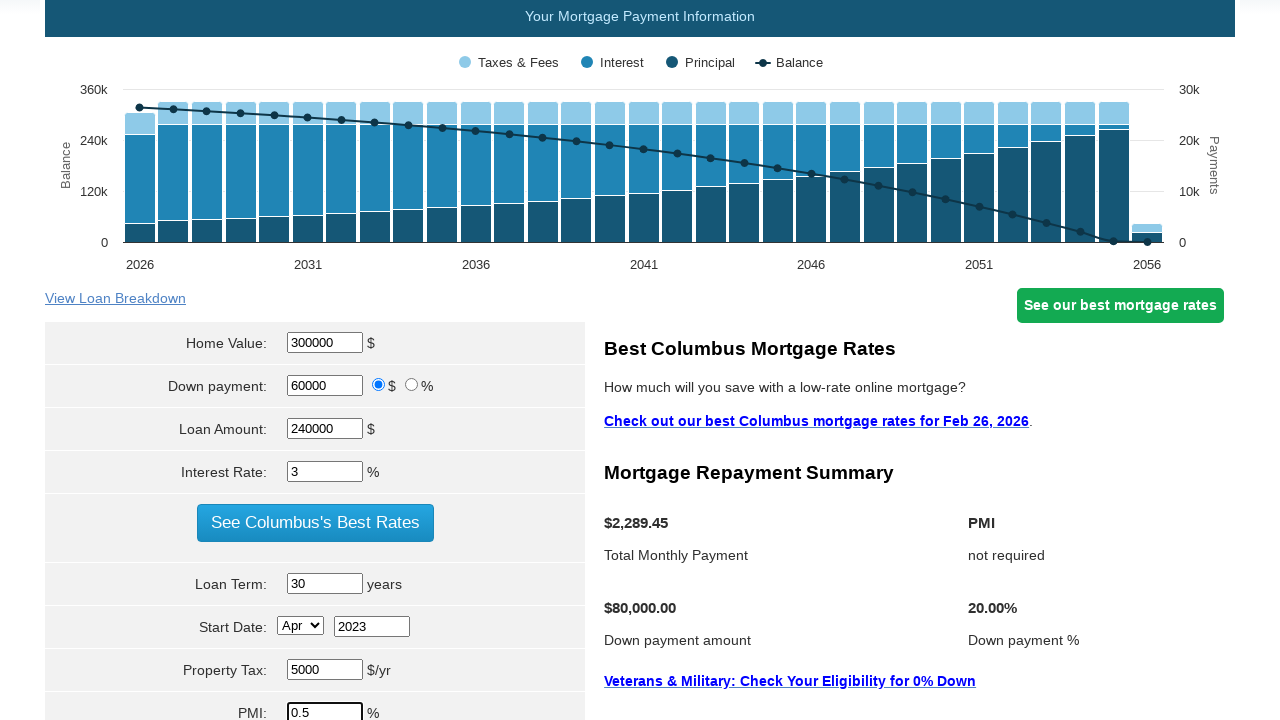

Cleared home owner insurance field on #hoi
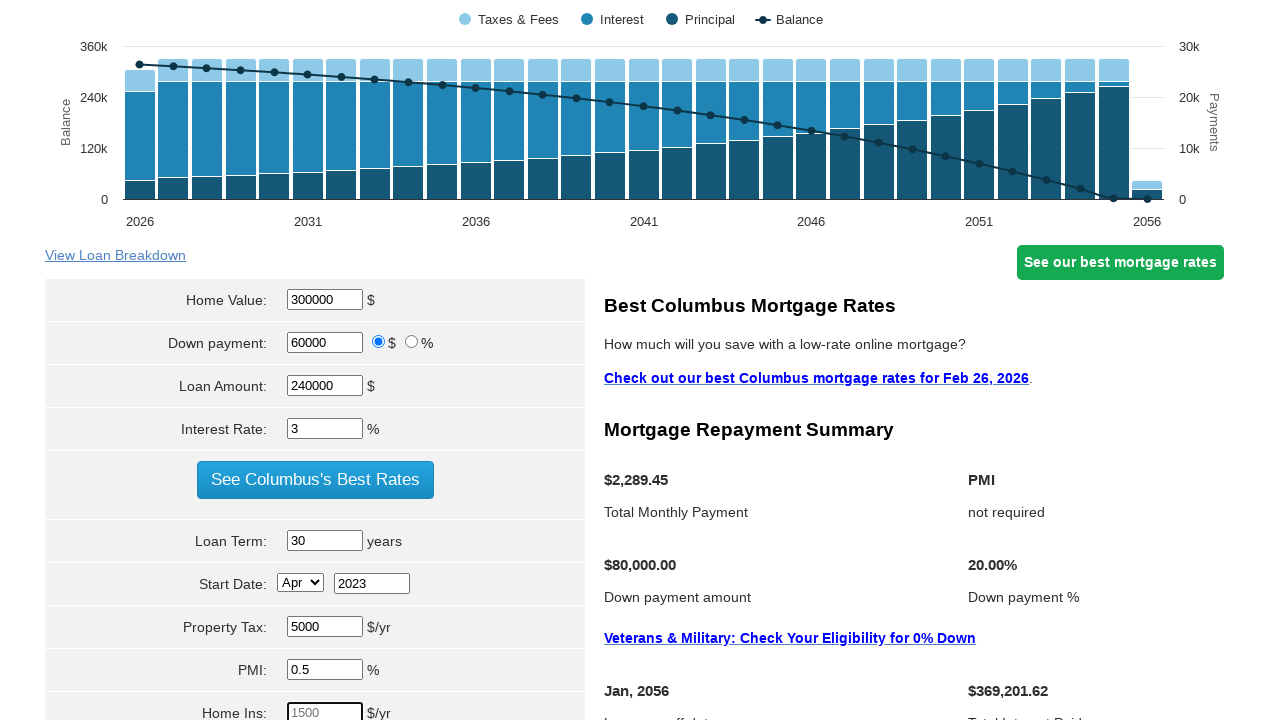

Entered home owner insurance as $1,000 on #hoi
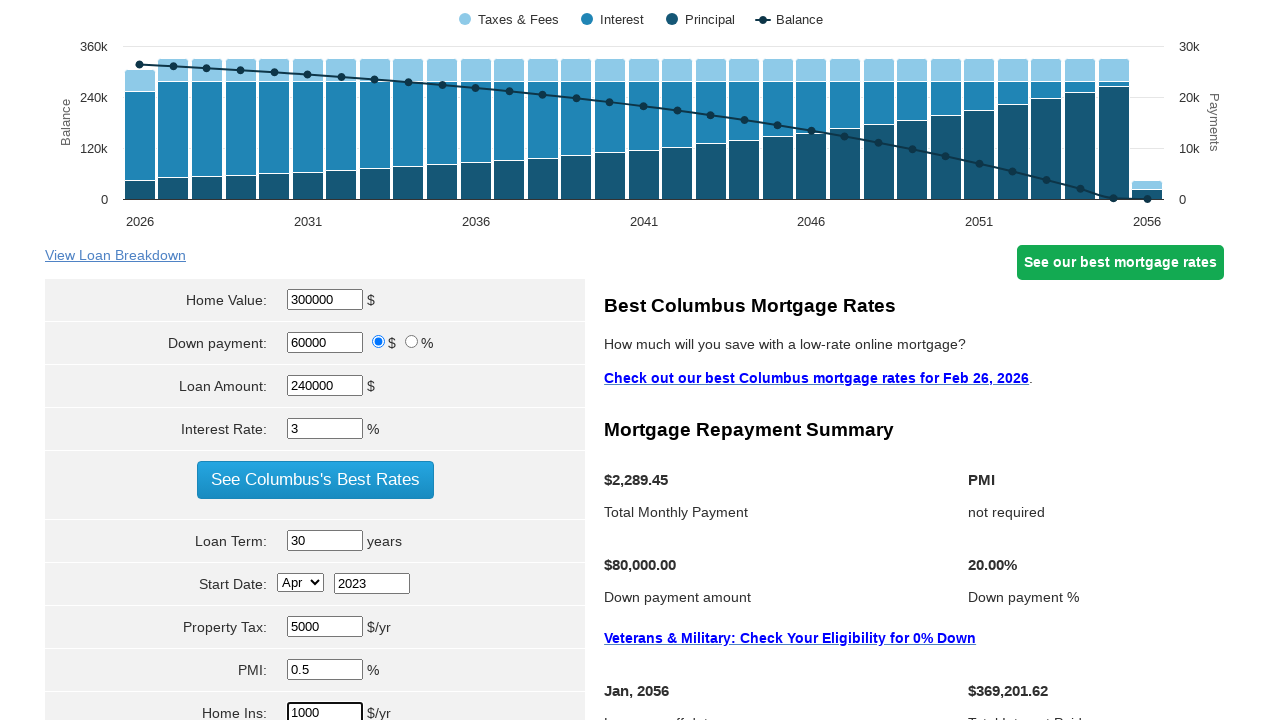

Cleared monthly HOA field on #hoa
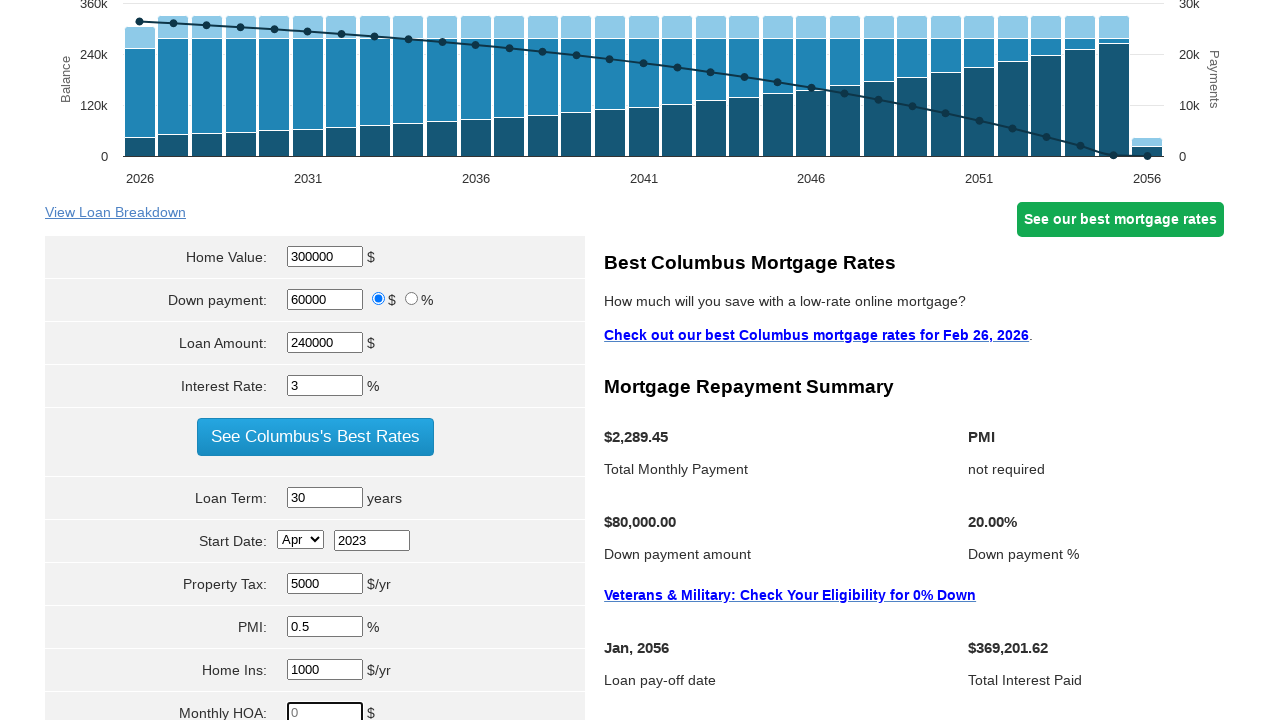

Entered monthly HOA as $100 on #hoa
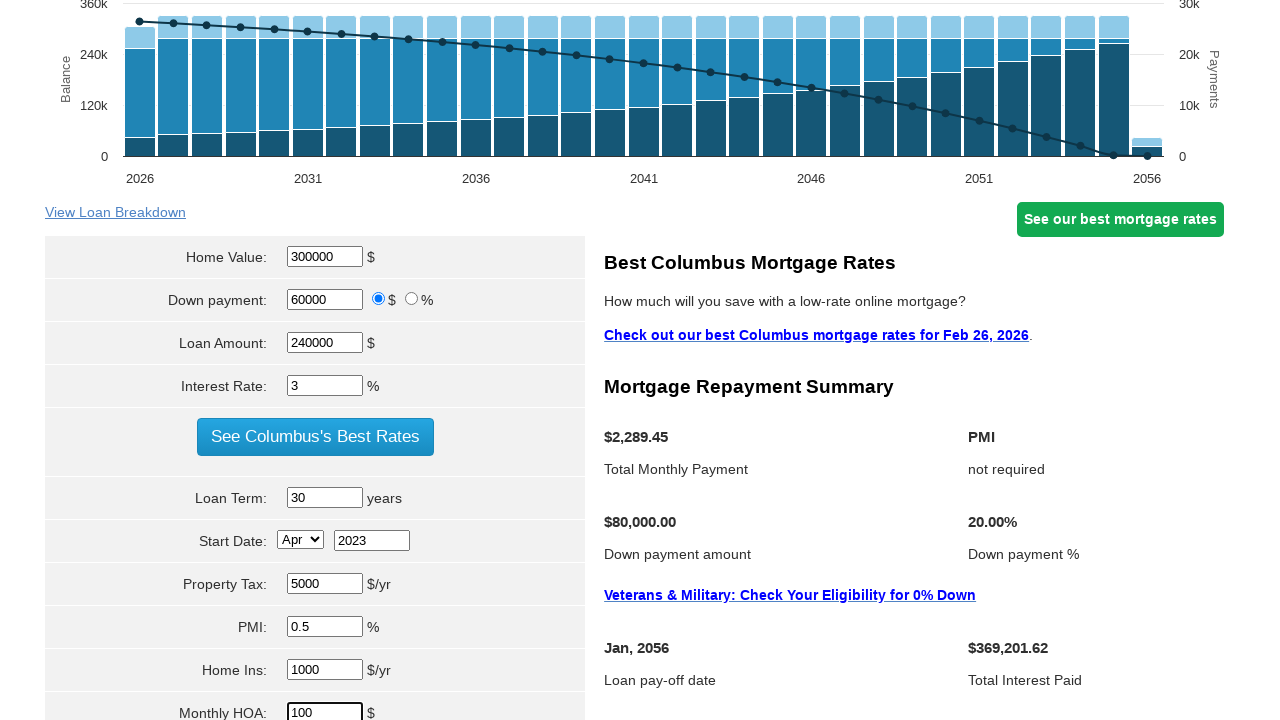

Selected loan type as FHA on select[name='param[milserve]']
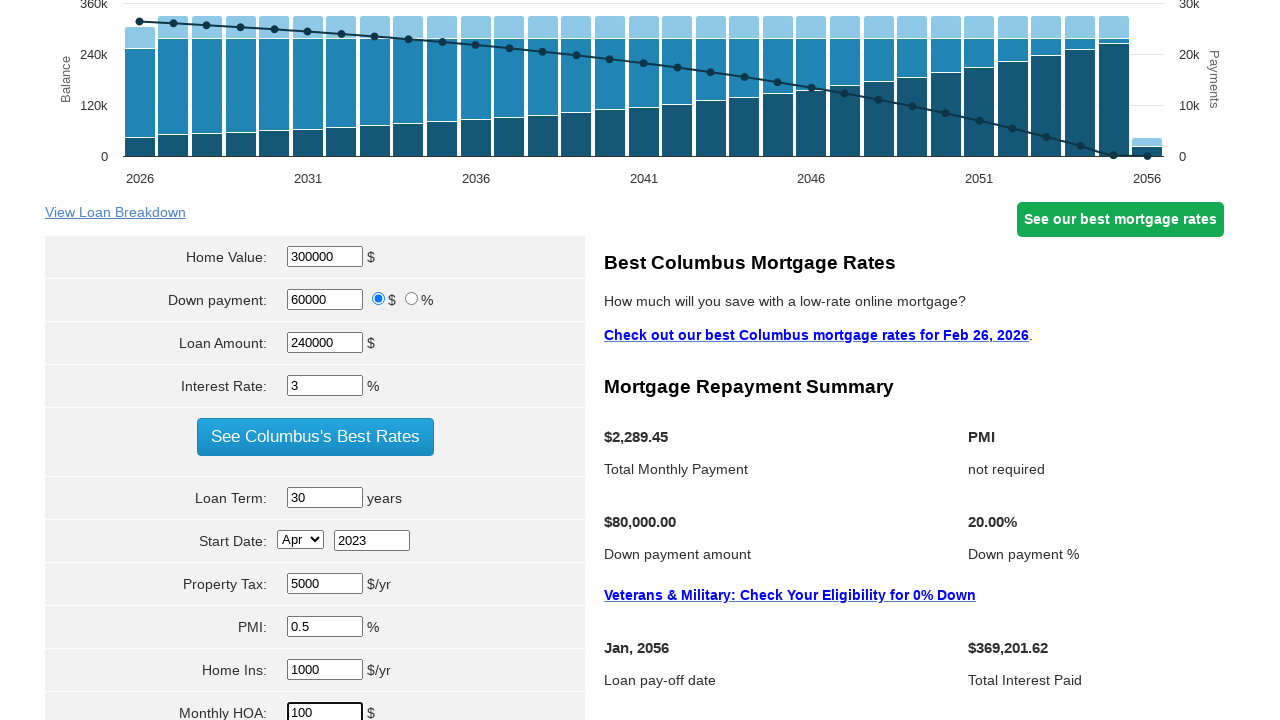

Selected option as Buy on select[name='param[refiorbuy]']
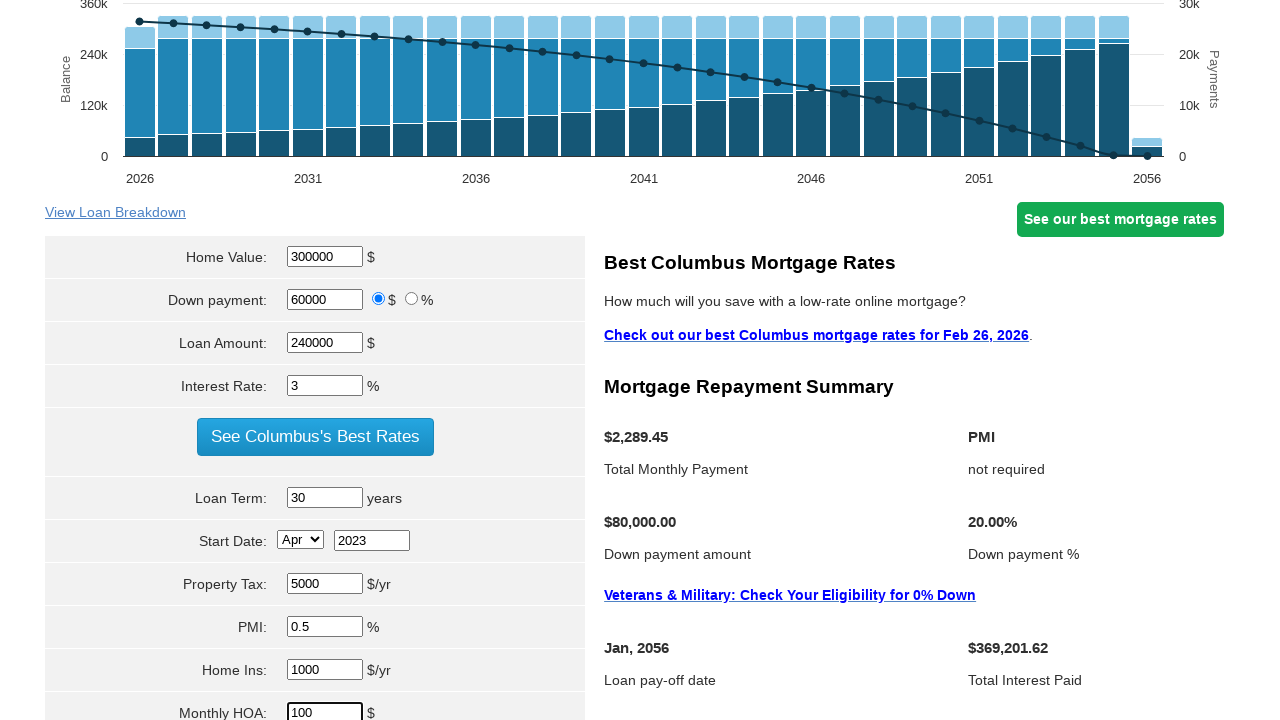

Clicked calculate button at (315, 360) on input[name='cal']
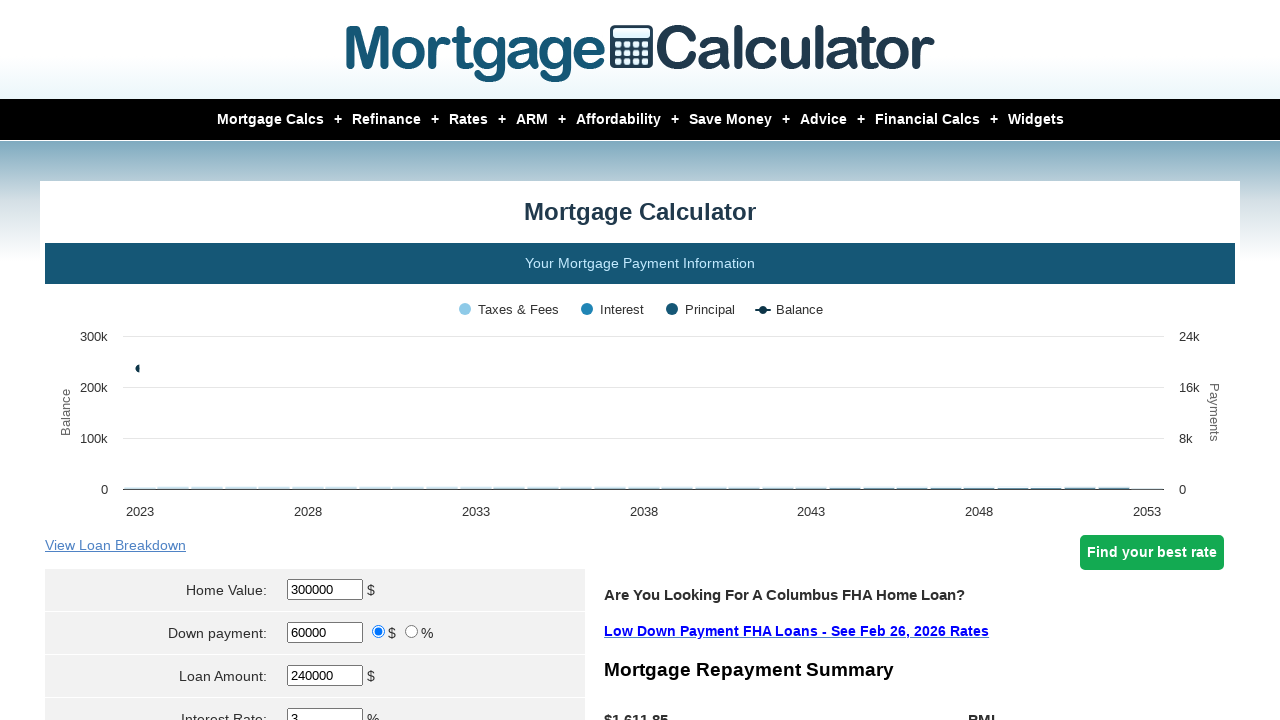

Verified monthly payment result of $1,611.85 is displayed
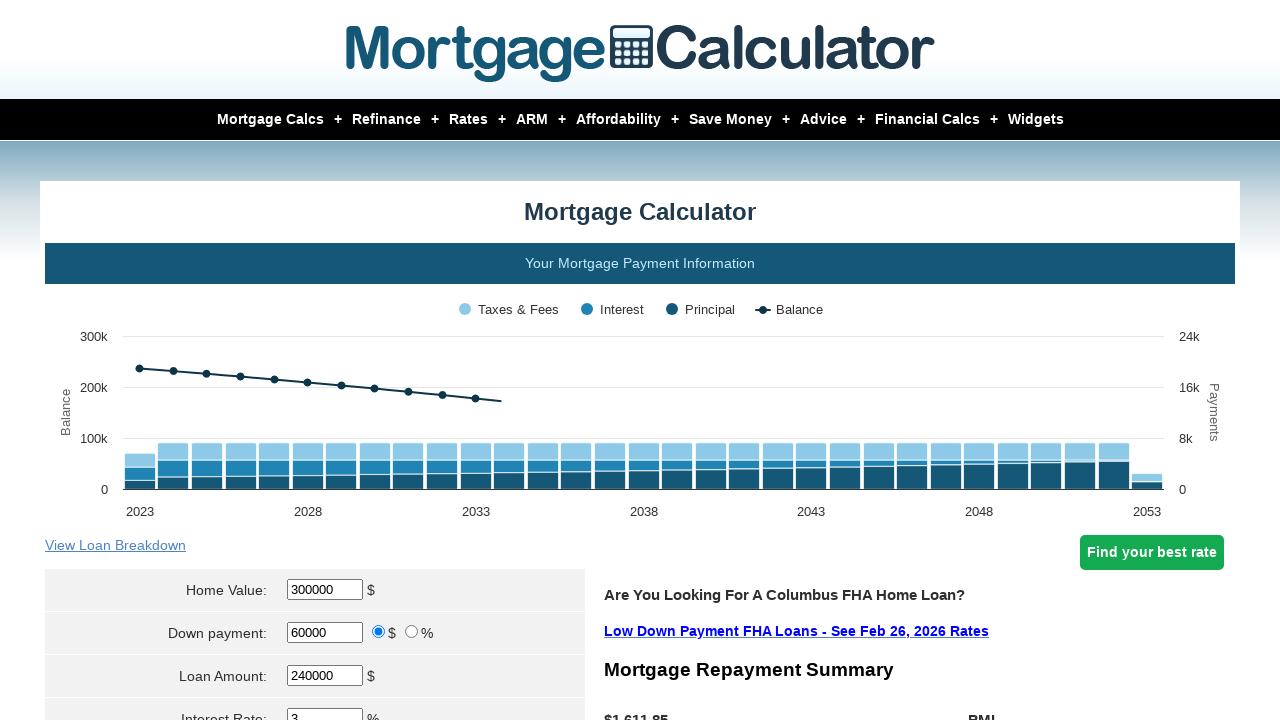

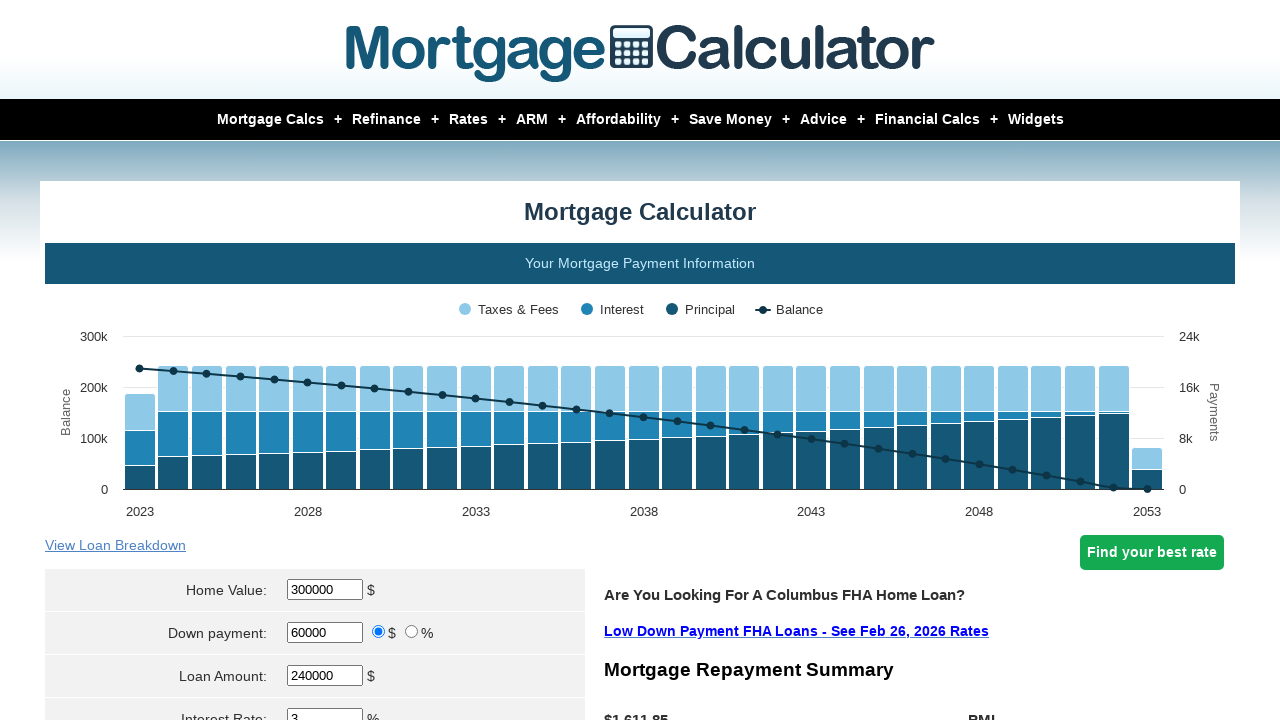